Tests the search functionality on ebebek.com (Turkish baby products website) by entering a search term "kaşık maması" (spoon food) and submitting the search

Starting URL: https://www.ebebek.com/

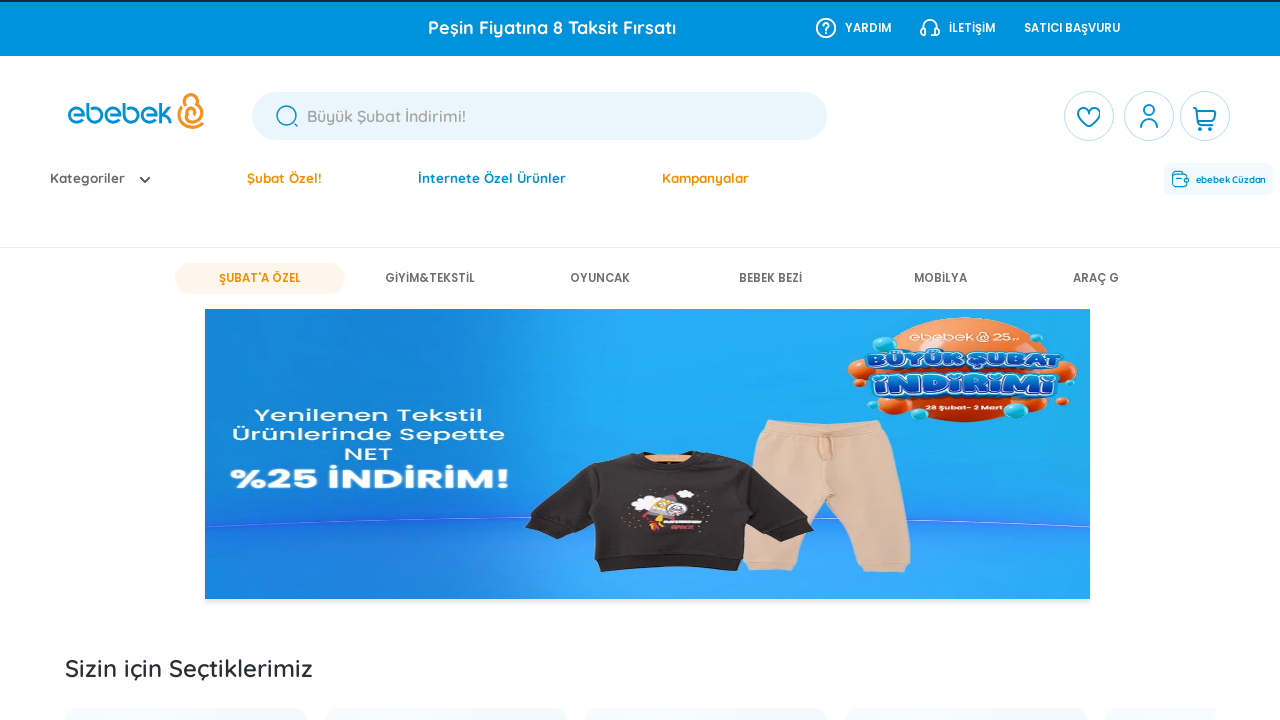

Filled search box with 'kaşık maması' (spoon food) on #txtSearchBox
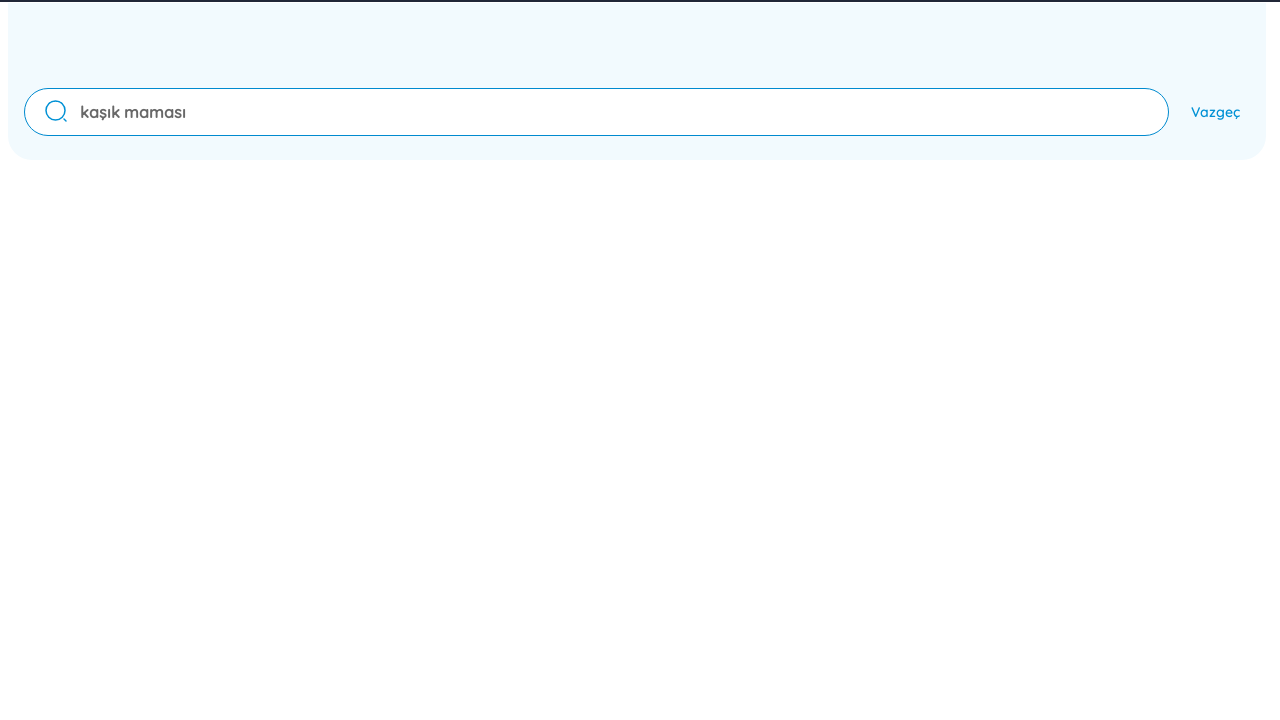

Pressed Enter to submit the search on #txtSearchBox
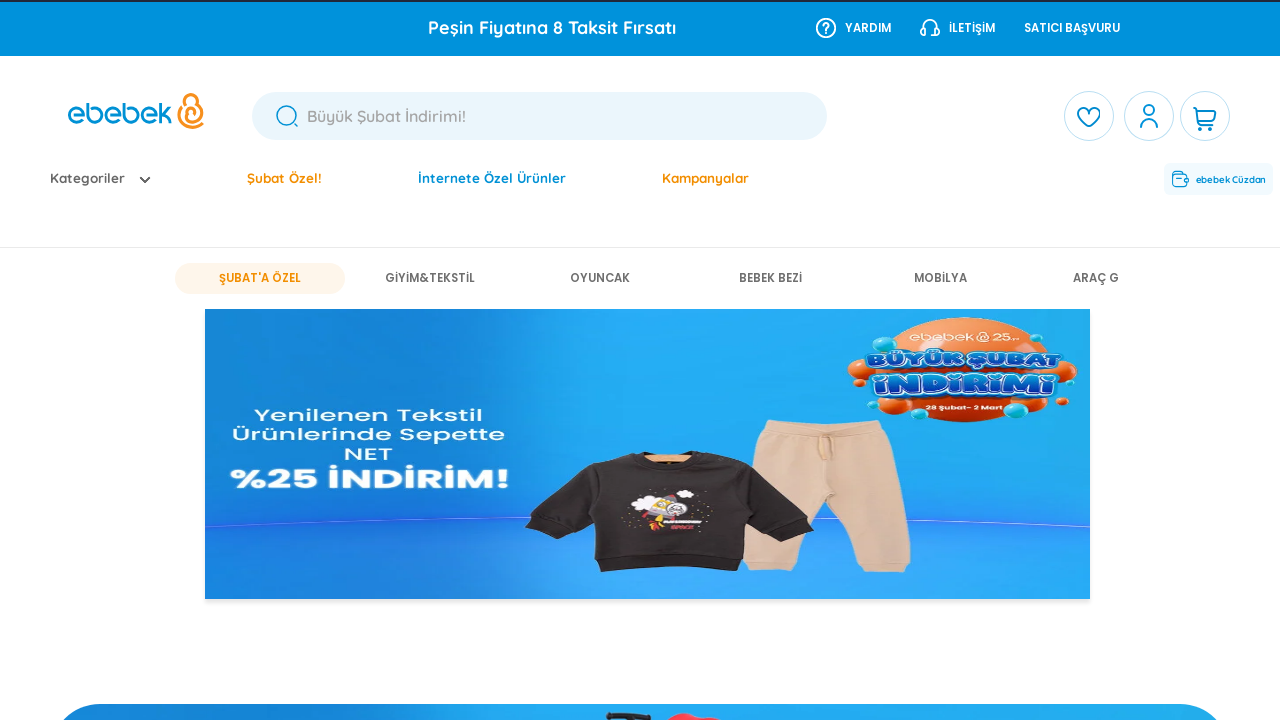

Search results page loaded successfully
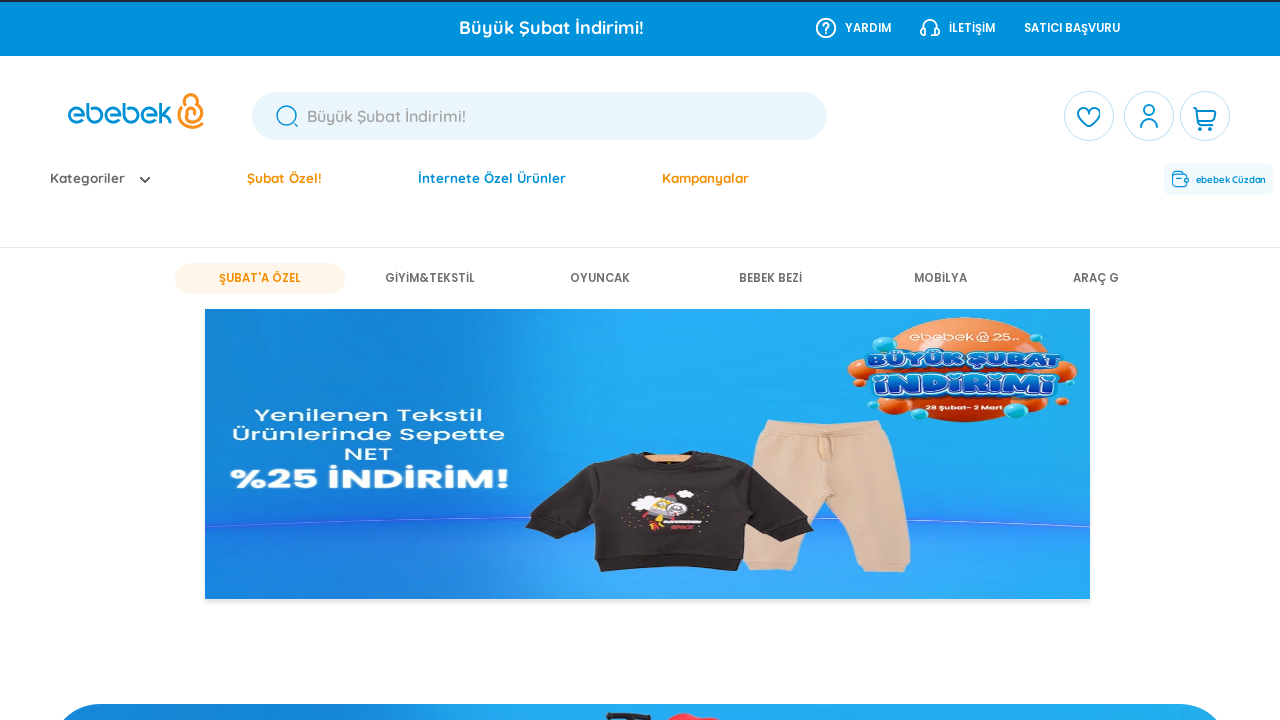

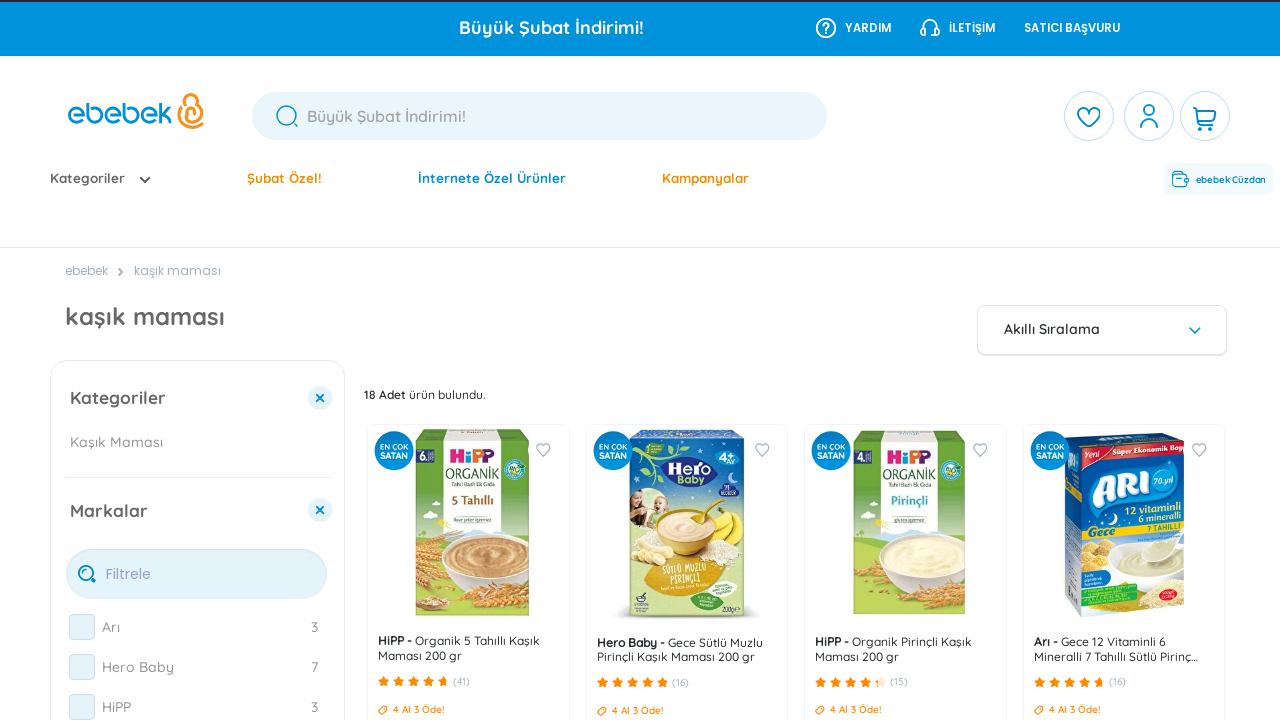